Navigates to a GitHub user profile page and verifies the page loads successfully

Starting URL: https://github.com/alexandremot

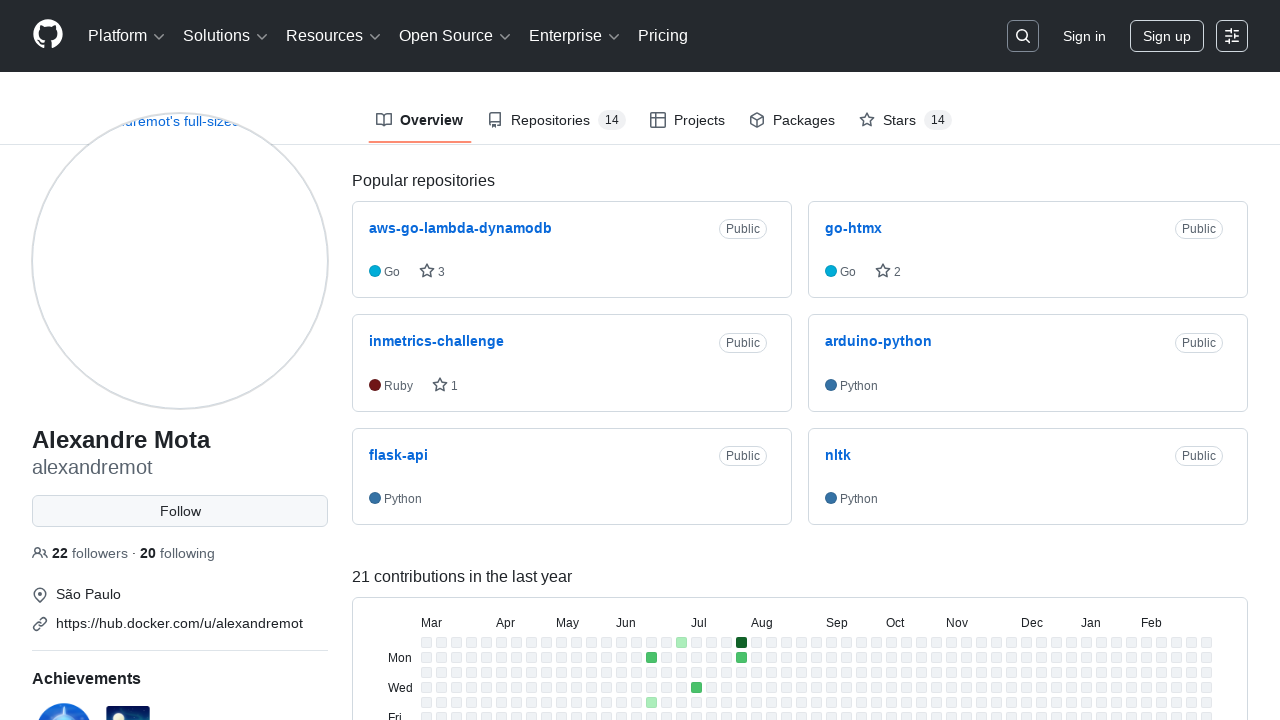

Navigated to GitHub user profile page for alexandremot
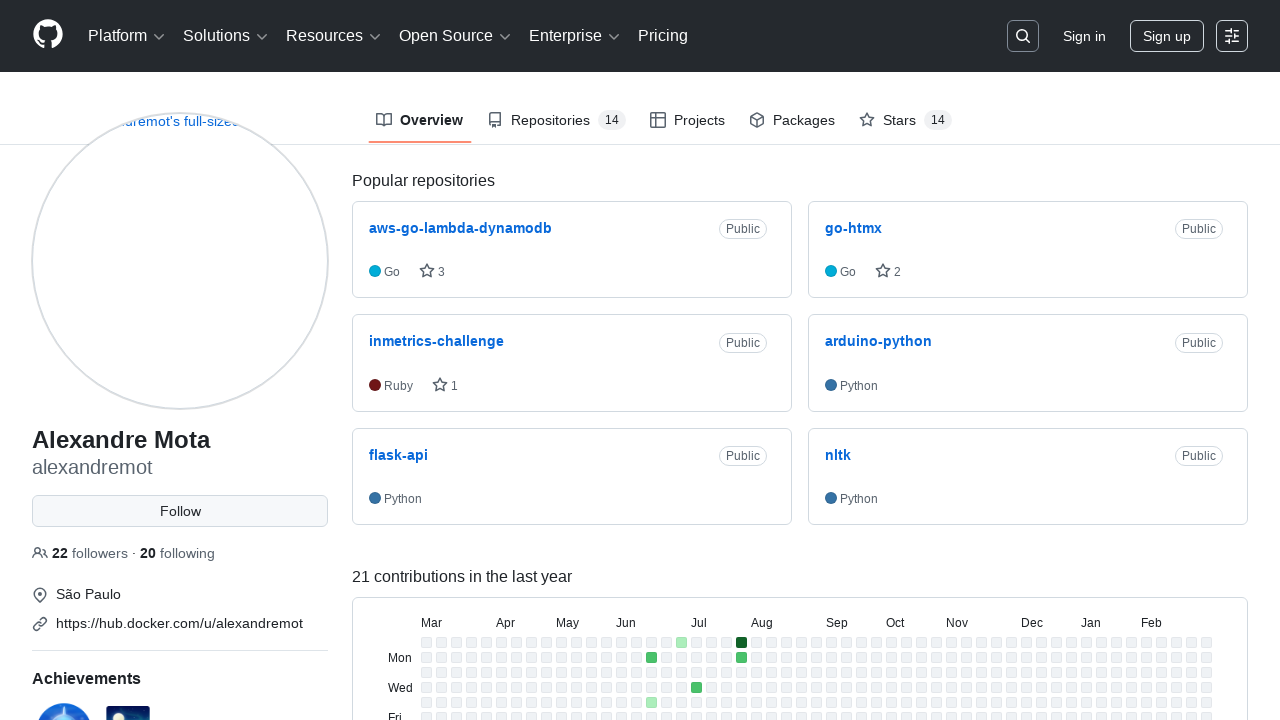

GitHub profile page loaded successfully - username element found
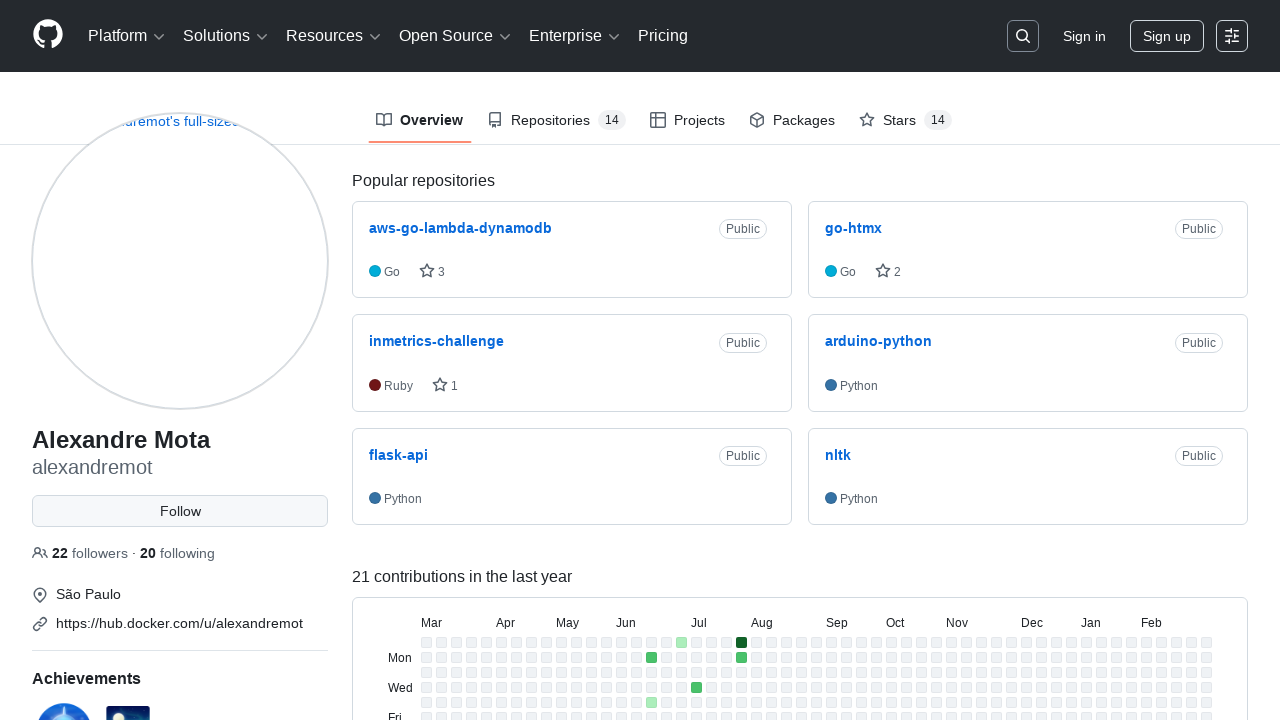

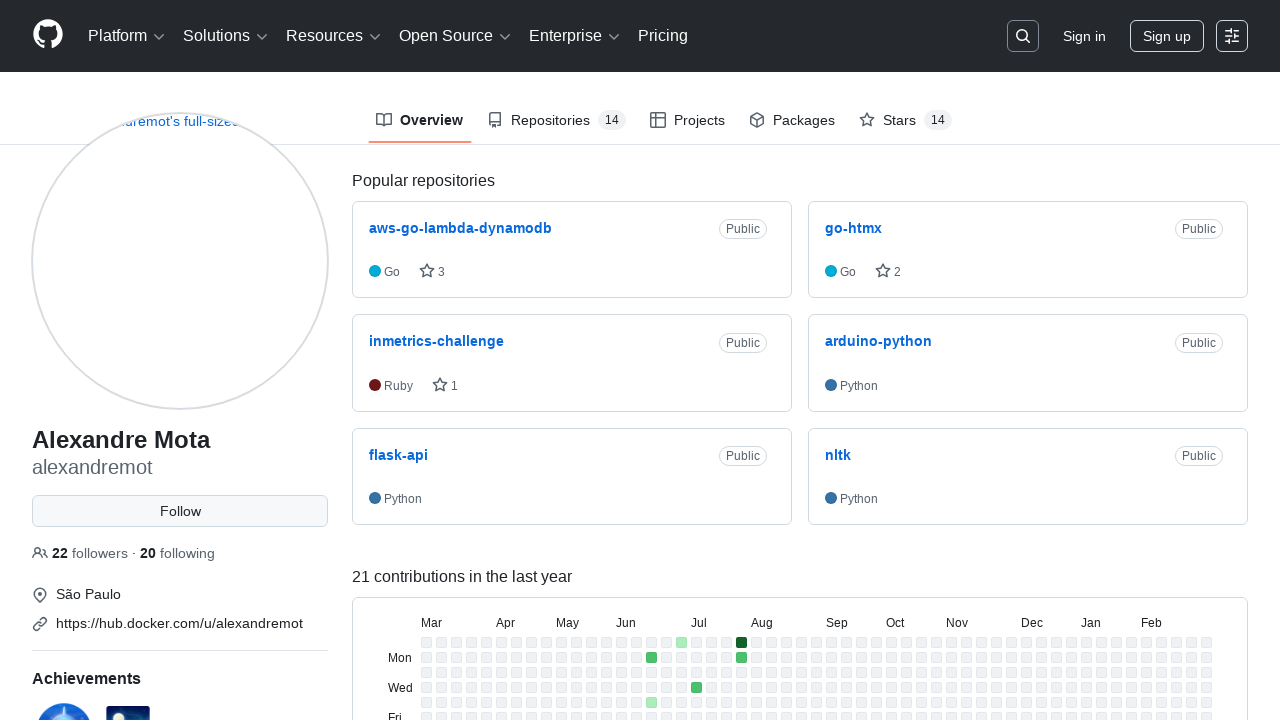